Tests radio button functionality on DemoQA by clicking on the Radio Button section and selecting the "Yes" radio option

Starting URL: https://demoqa.com/radio-button

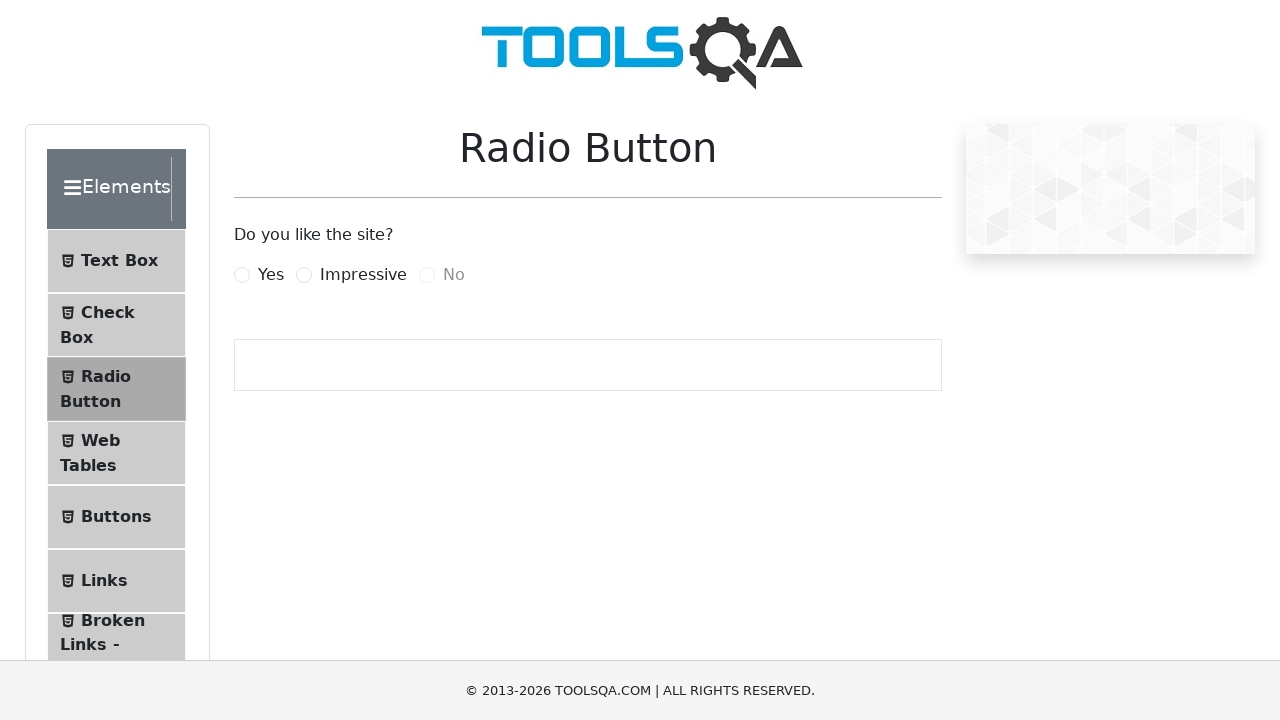

Clicked on the Radio Button section in the sidebar at (116, 389) on #item-2
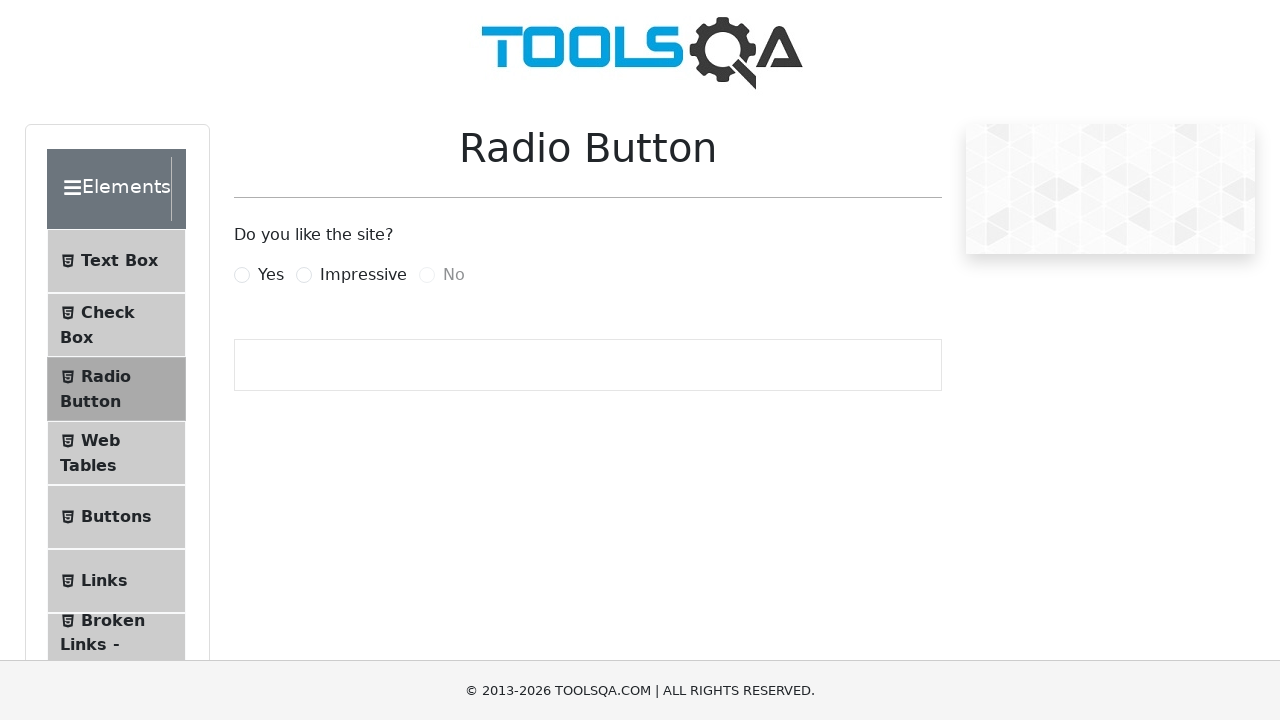

Clicked on the 'Yes' radio button option at (271, 275) on label[for='yesRadio']
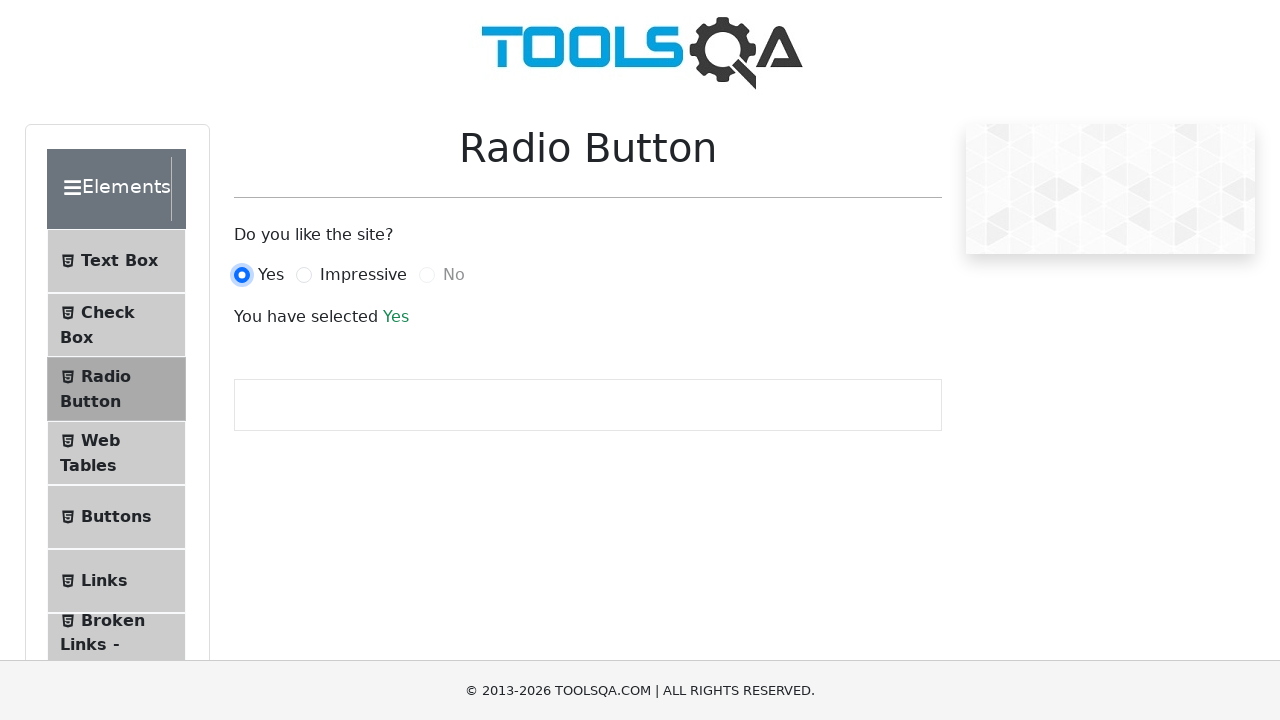

Verified the radio button selection is reflected with success message
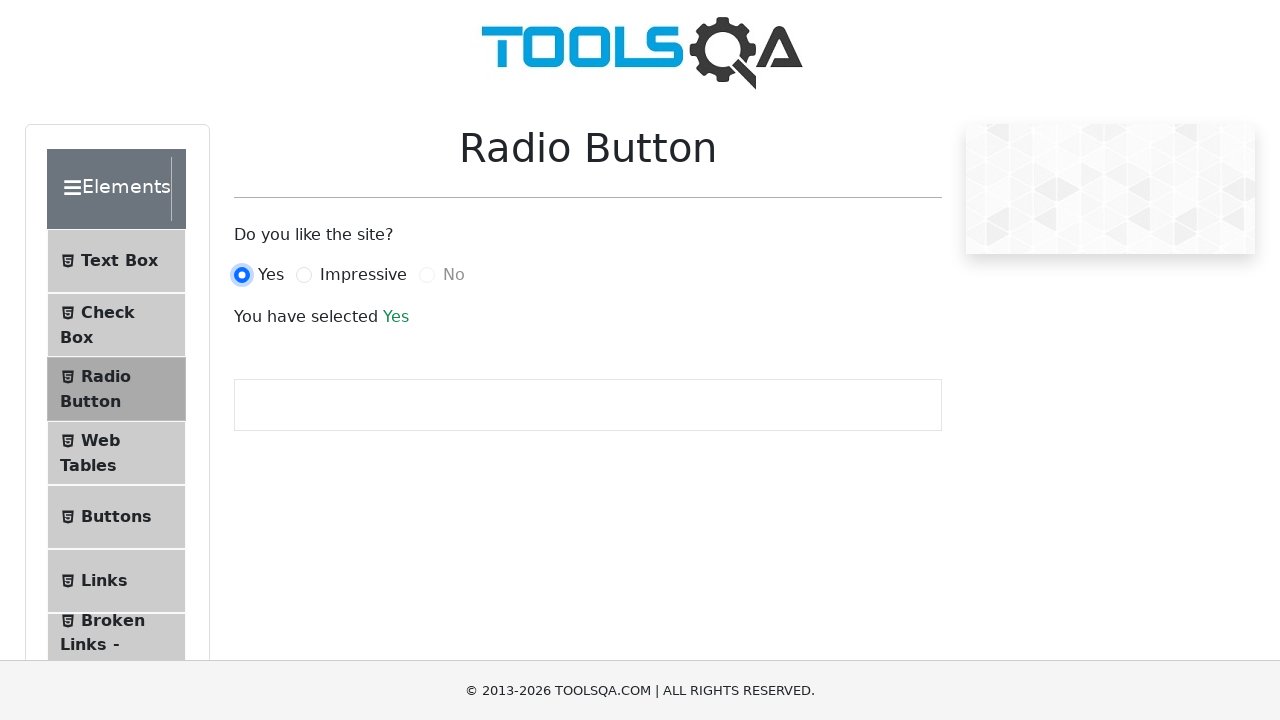

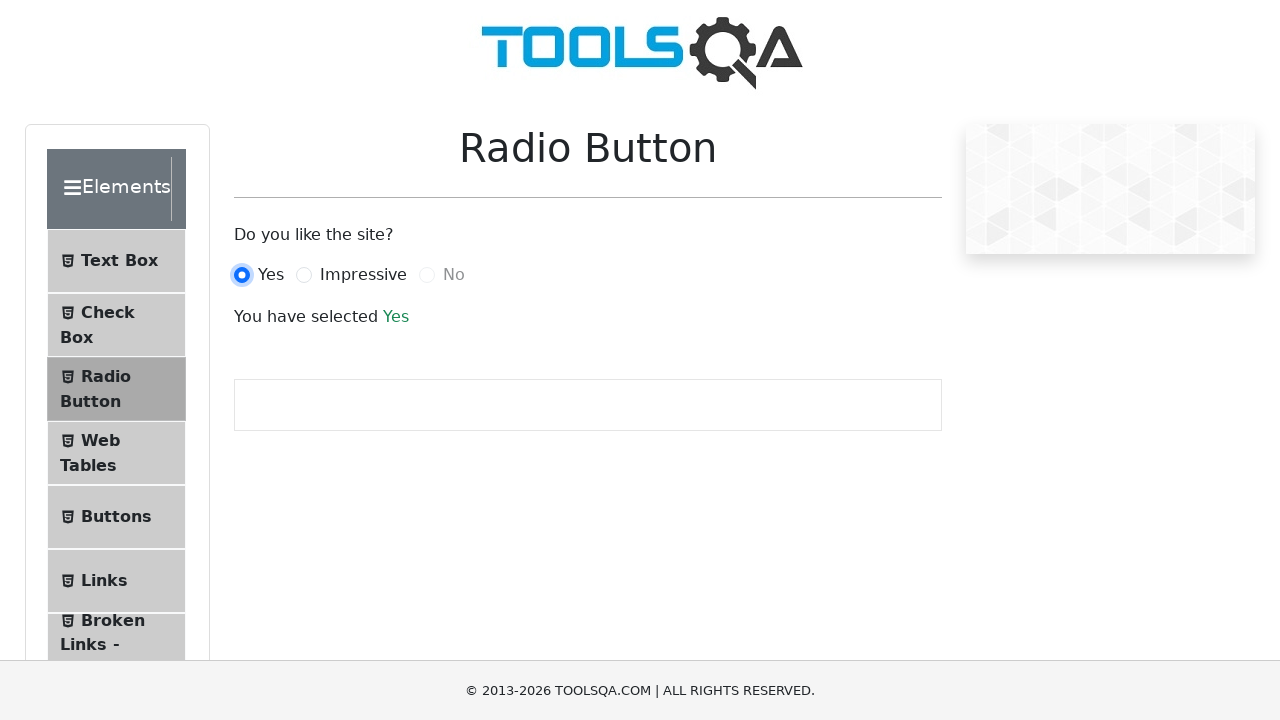